Tests dynamic content loading by clicking a start button and waiting for text to appear

Starting URL: https://the-internet.herokuapp.com/dynamic_loading/1

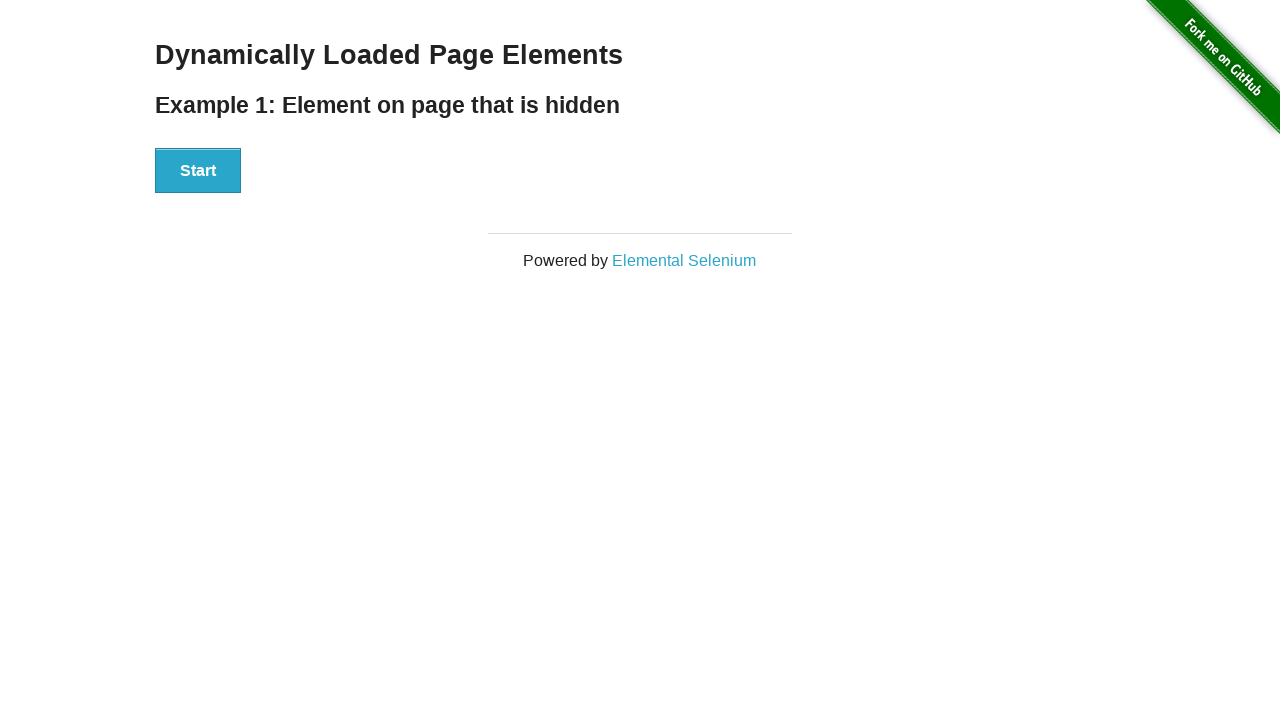

Clicked start button to initiate dynamic content loading at (198, 171) on #start button
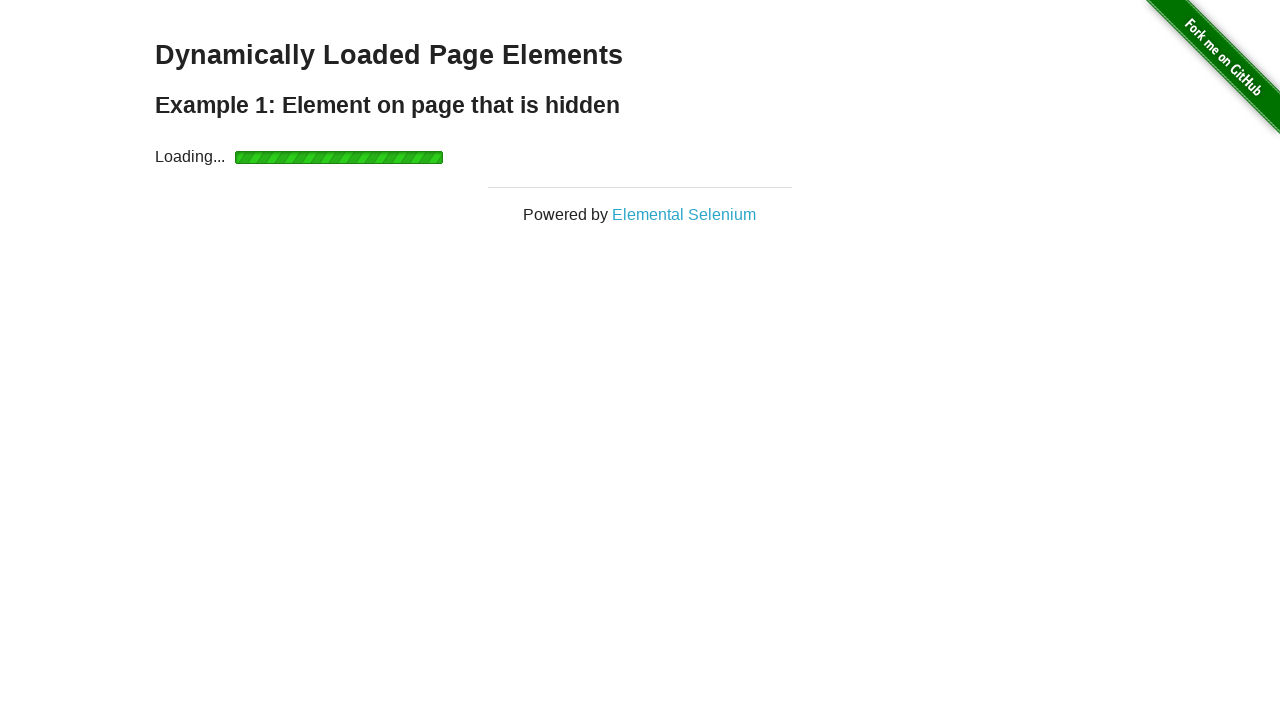

Finish element became visible after dynamic loading
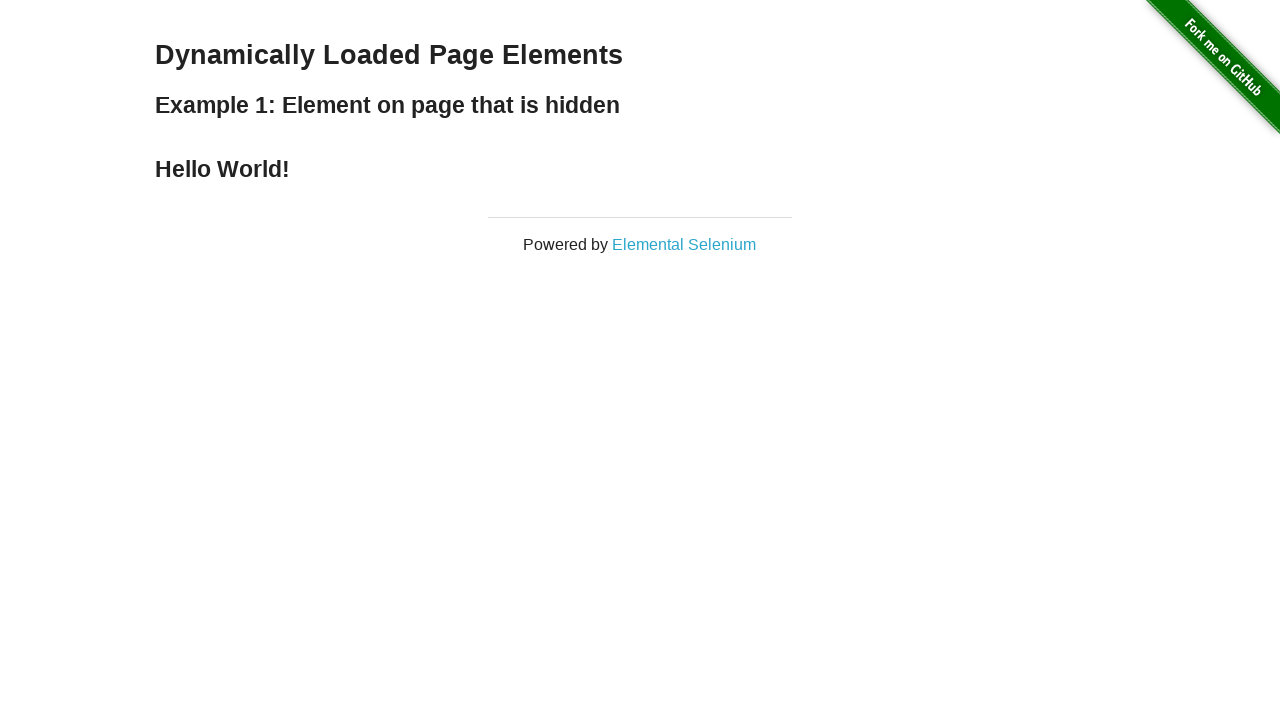

Verified that the h4 text element loaded in the finish section
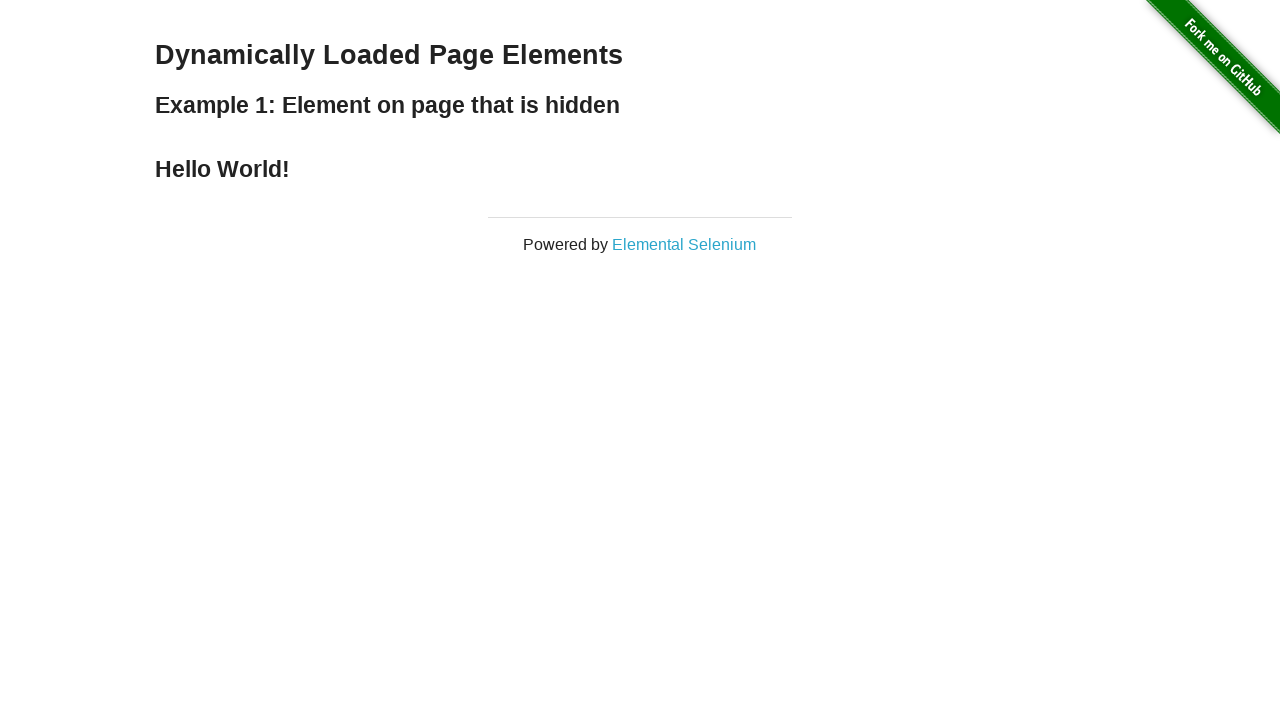

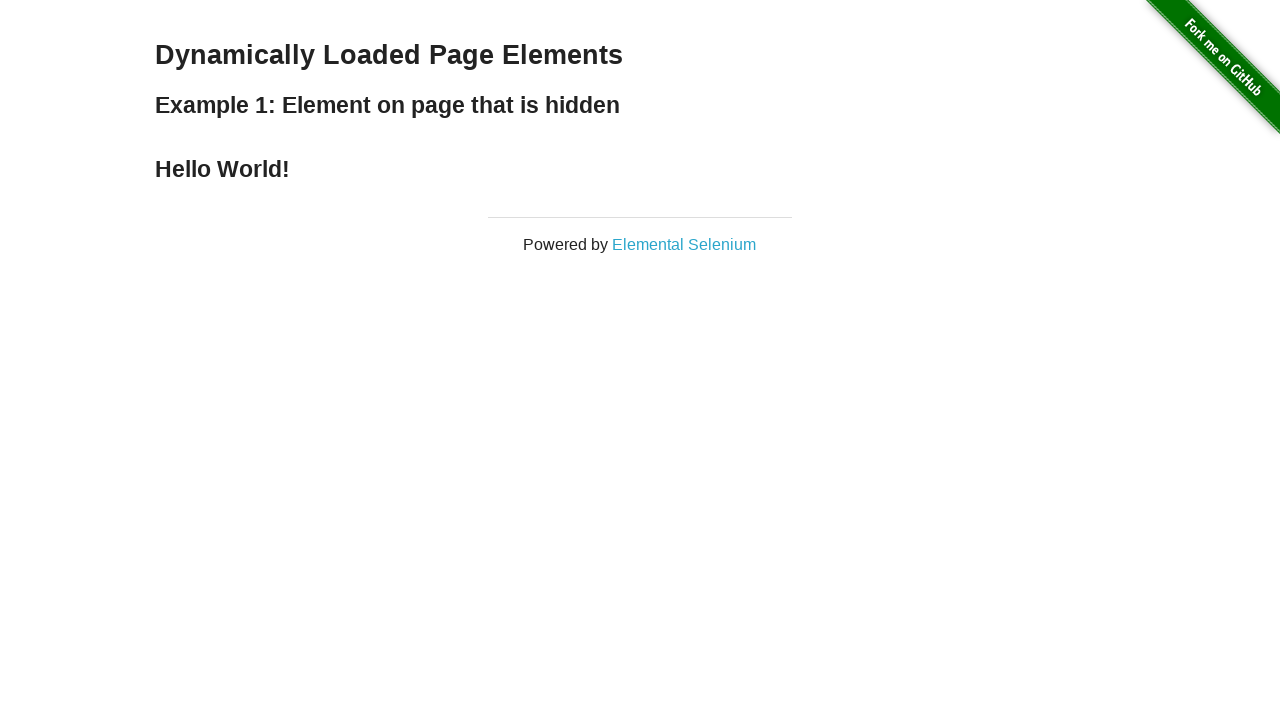